Tests dynamic loading page by clicking start button and waiting for "Hello World!" text to appear after loading completes

Starting URL: https://automationfc.github.io/dynamic-loading/

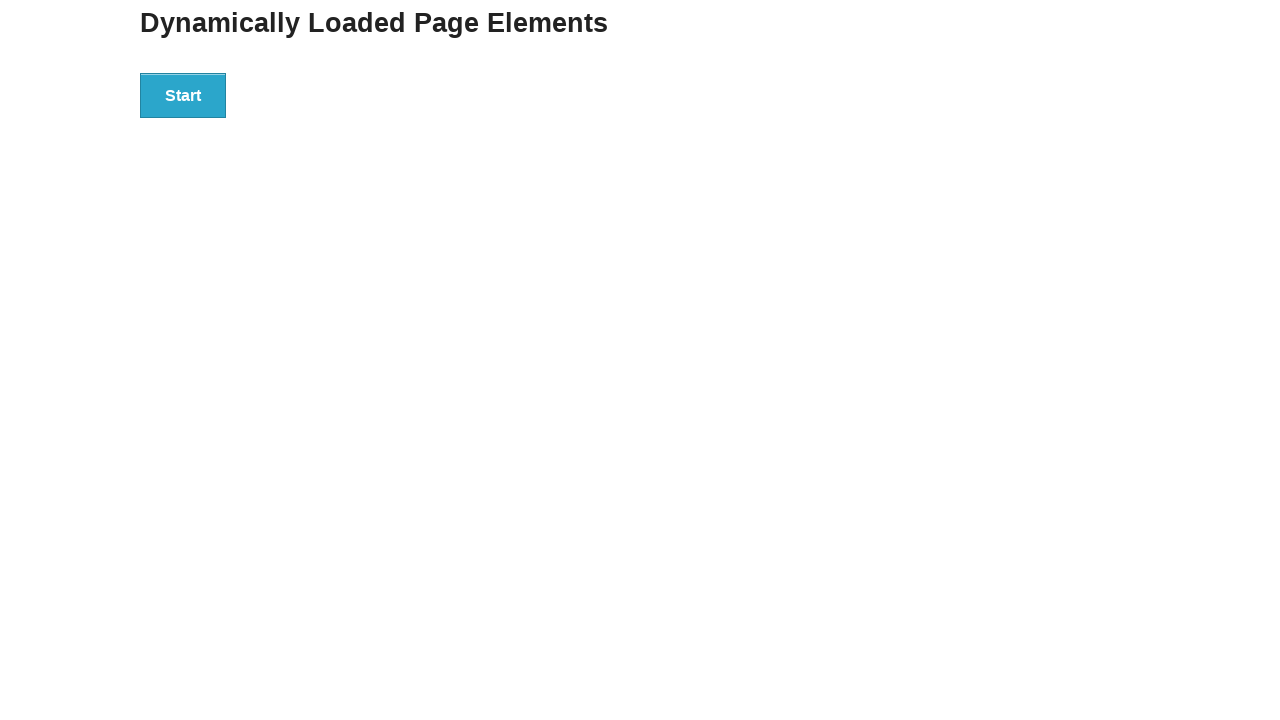

Navigated to dynamic loading test page
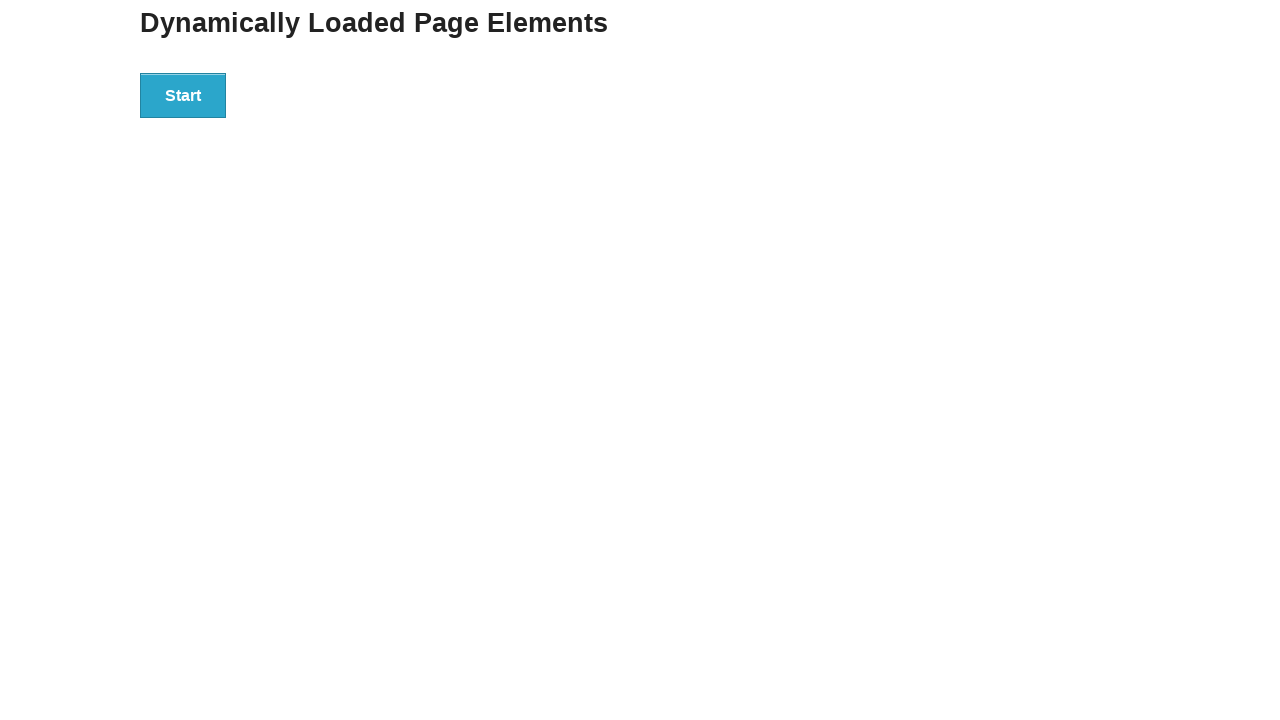

Clicked start button to trigger dynamic loading at (183, 95) on div#start>button
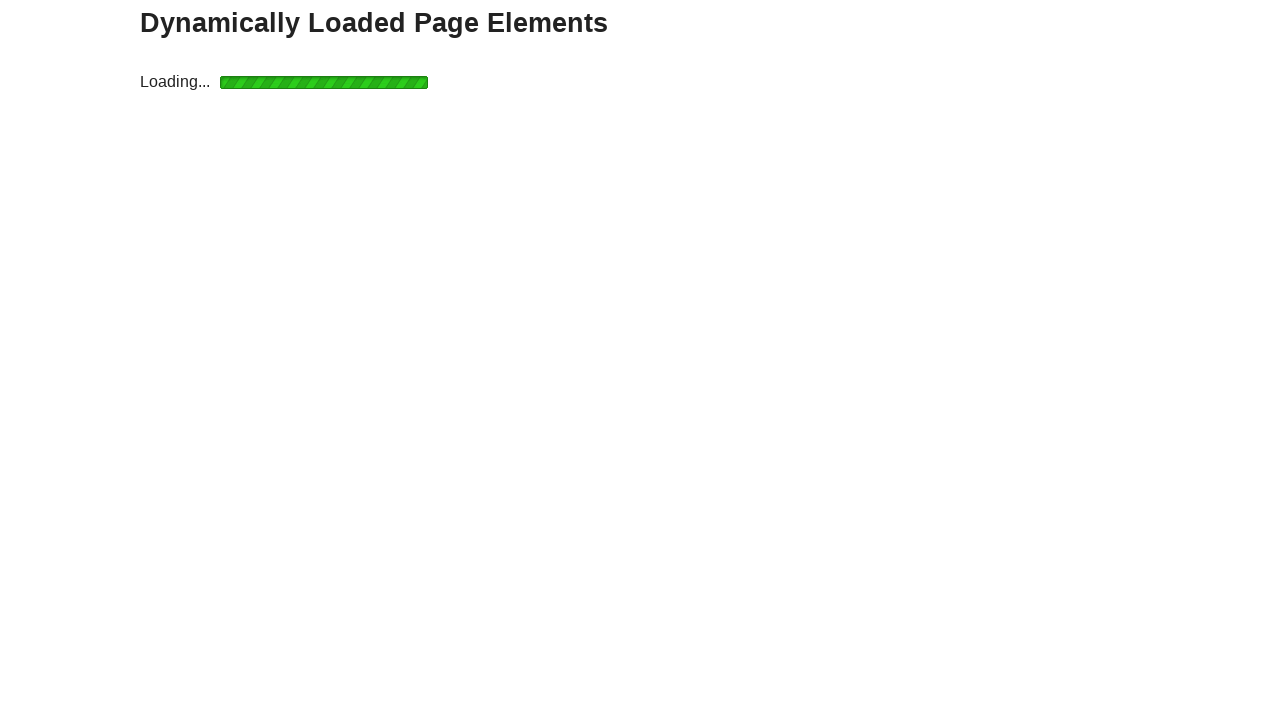

Loading icon appeared
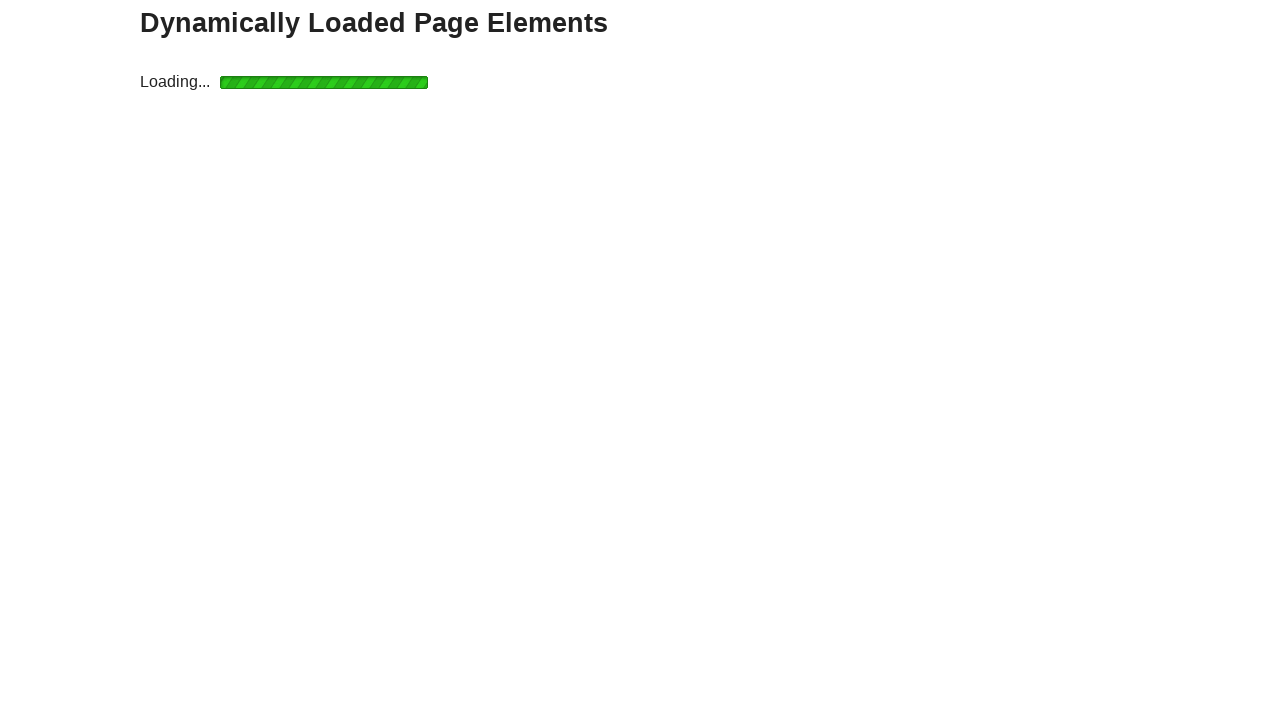

Loading icon disappeared after 5 seconds
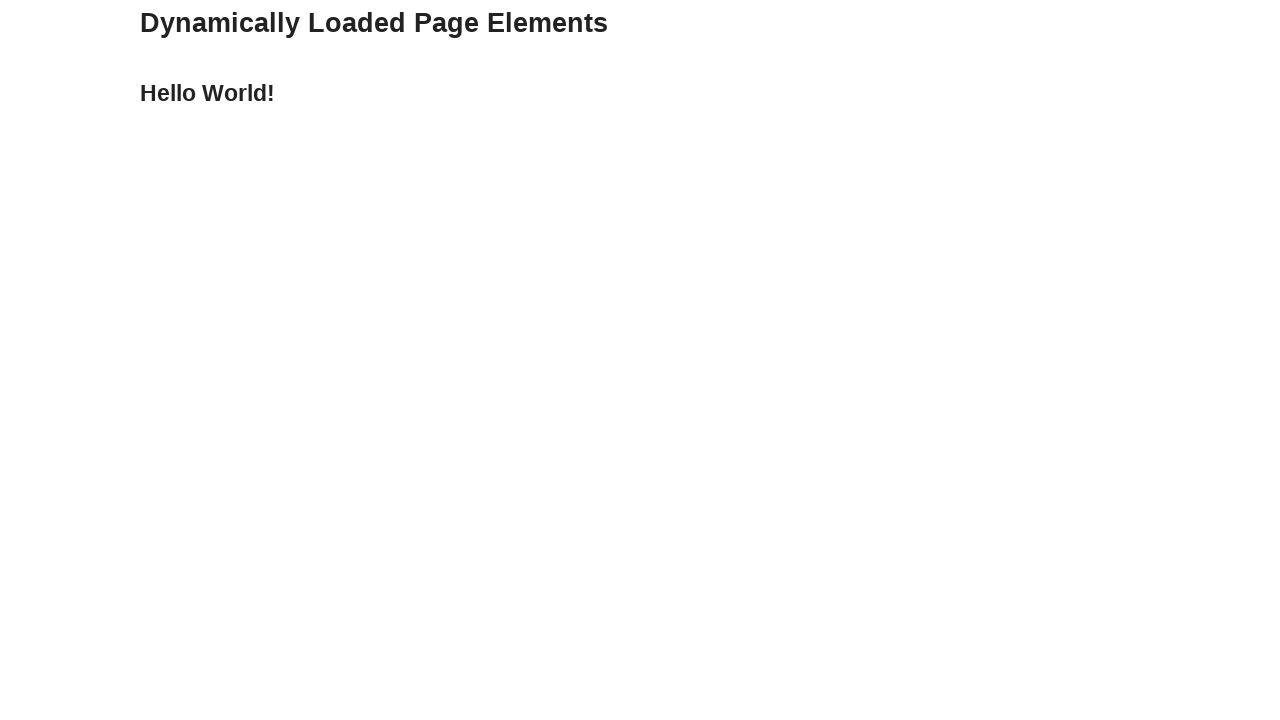

Verified 'Hello World!' text is displayed
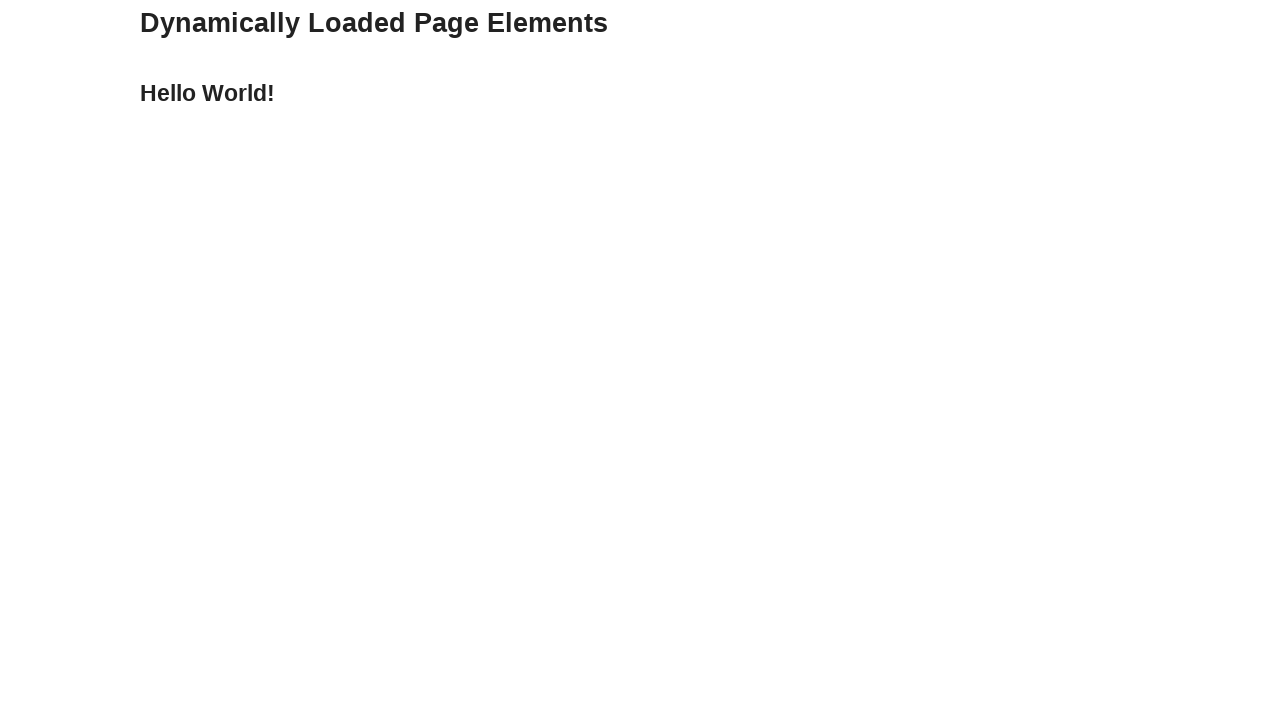

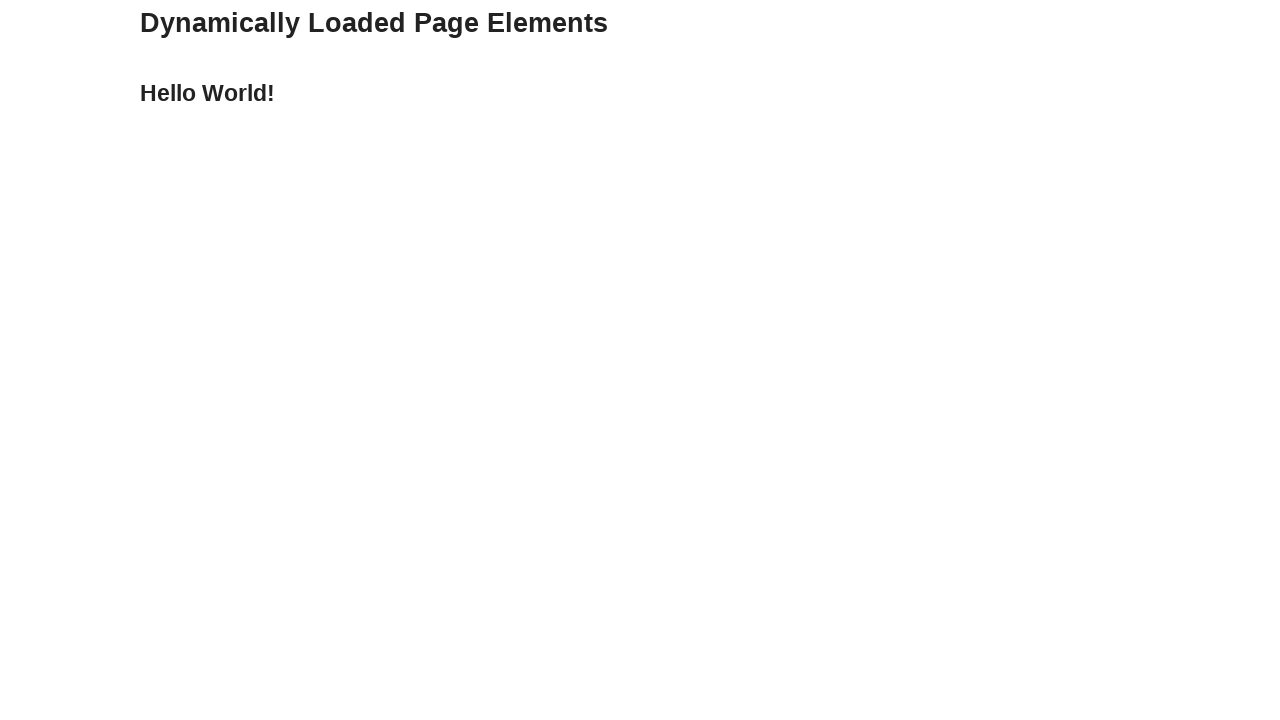